Tests a web form by entering text in a text box and clicking submit button, then verifies the success message.

Starting URL: https://www.selenium.dev/selenium/web/web-form.html

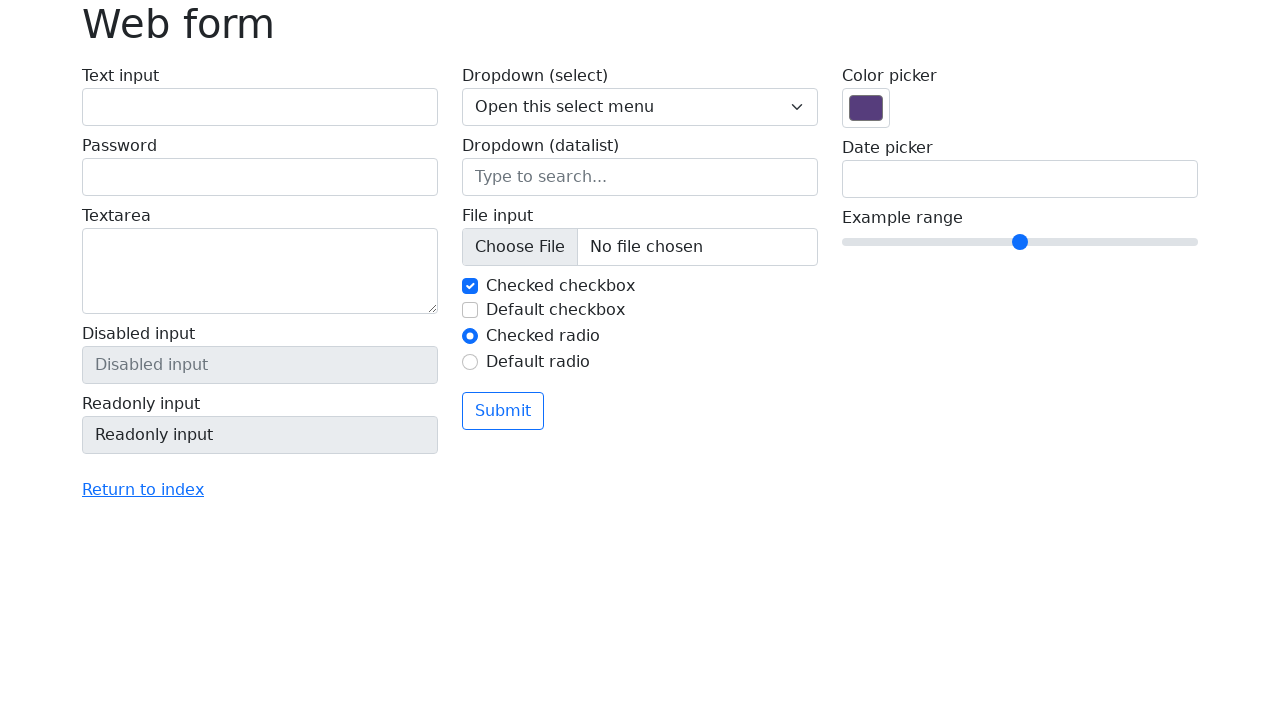

Filled text box with 'Selenium' on input[name='my-text']
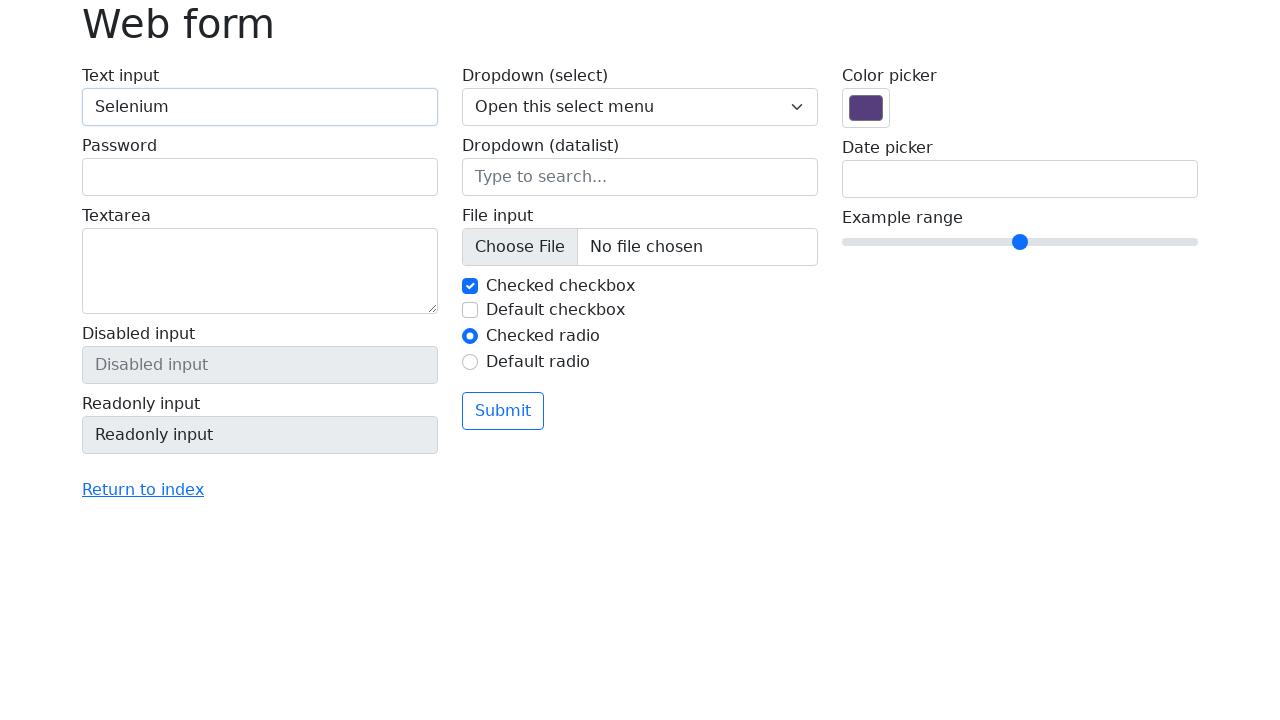

Clicked submit button at (503, 411) on button
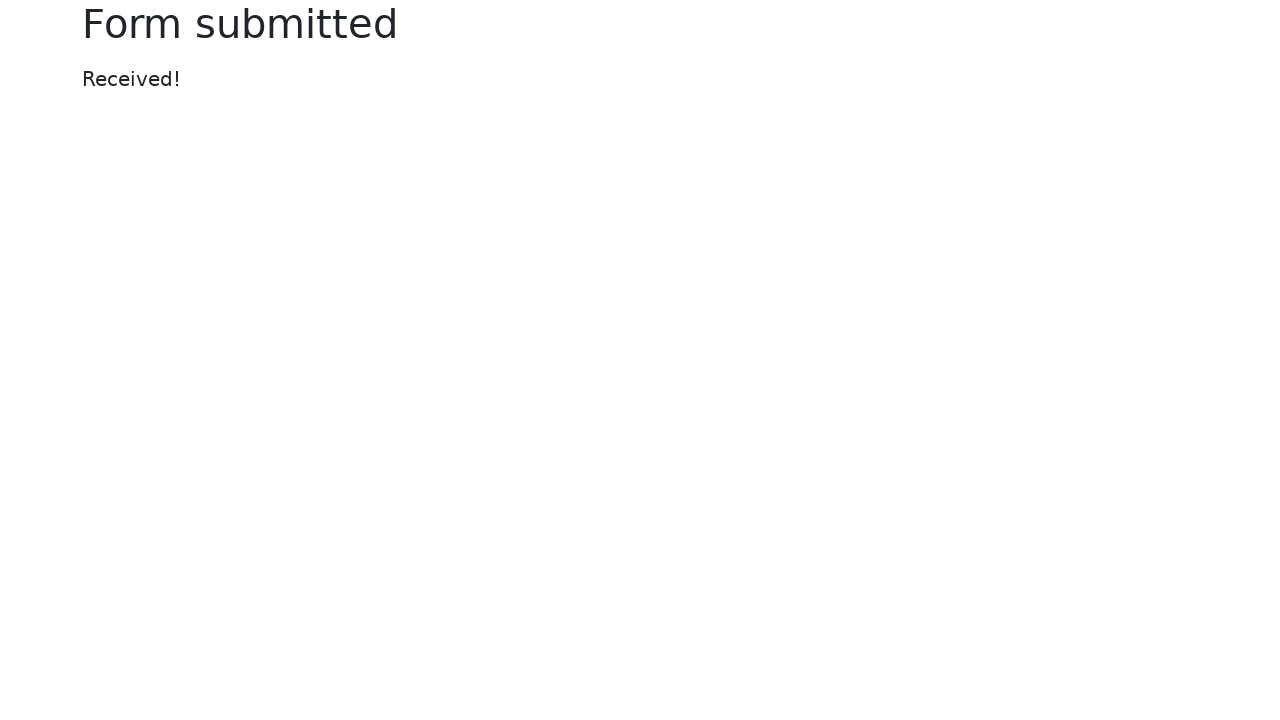

Success message loaded and visible
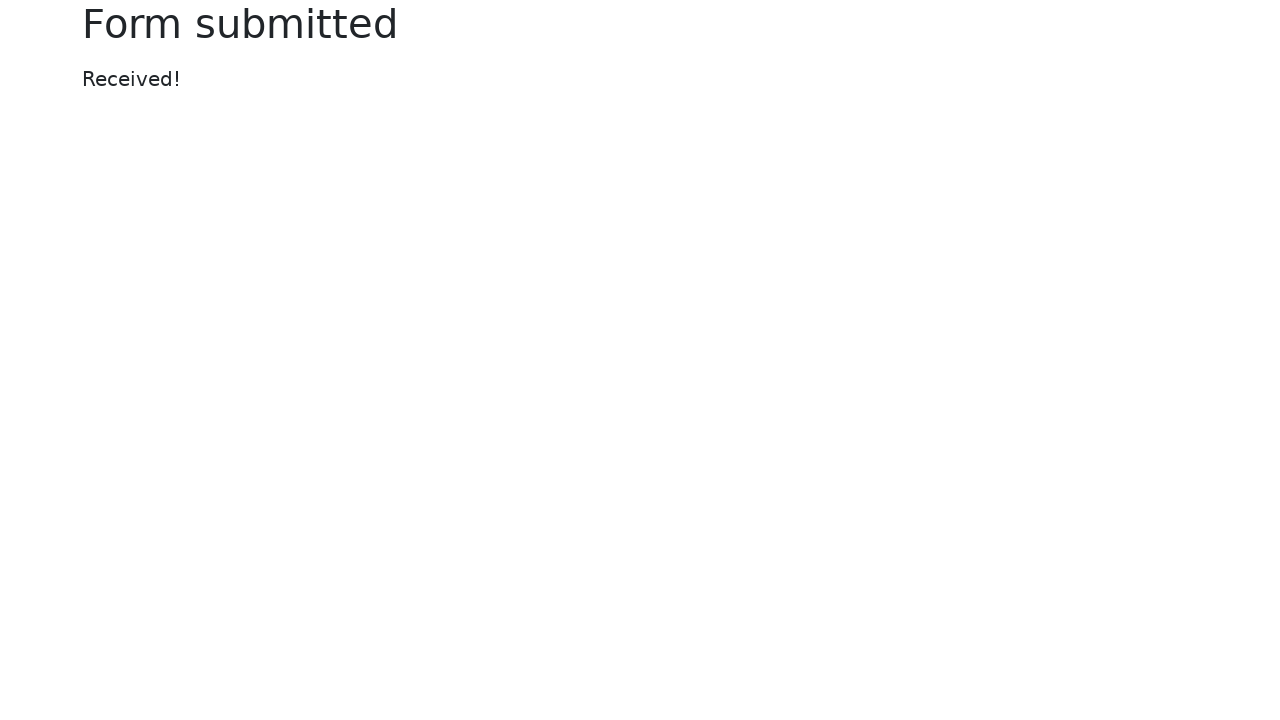

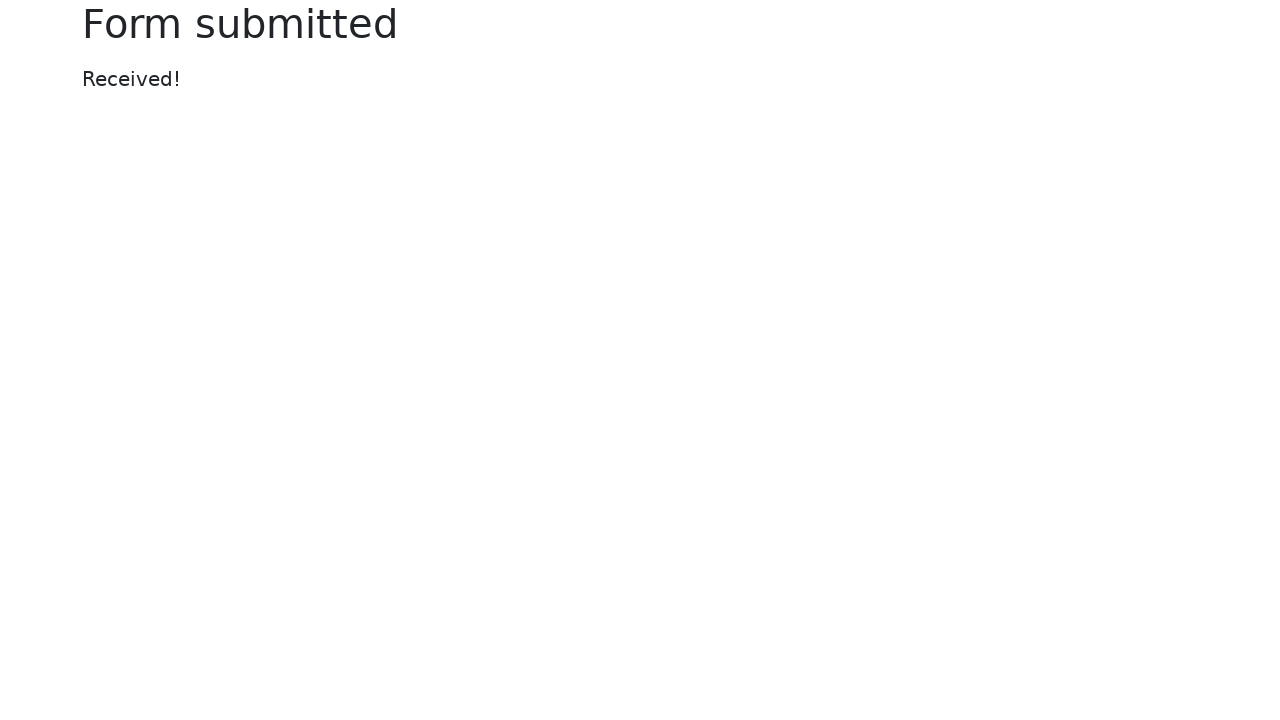